Tests radio button functionality by clicking on a specific radio button and verifying that it becomes selected while another radio button remains unselected

Starting URL: http://test.rubywatir.com/radios.php

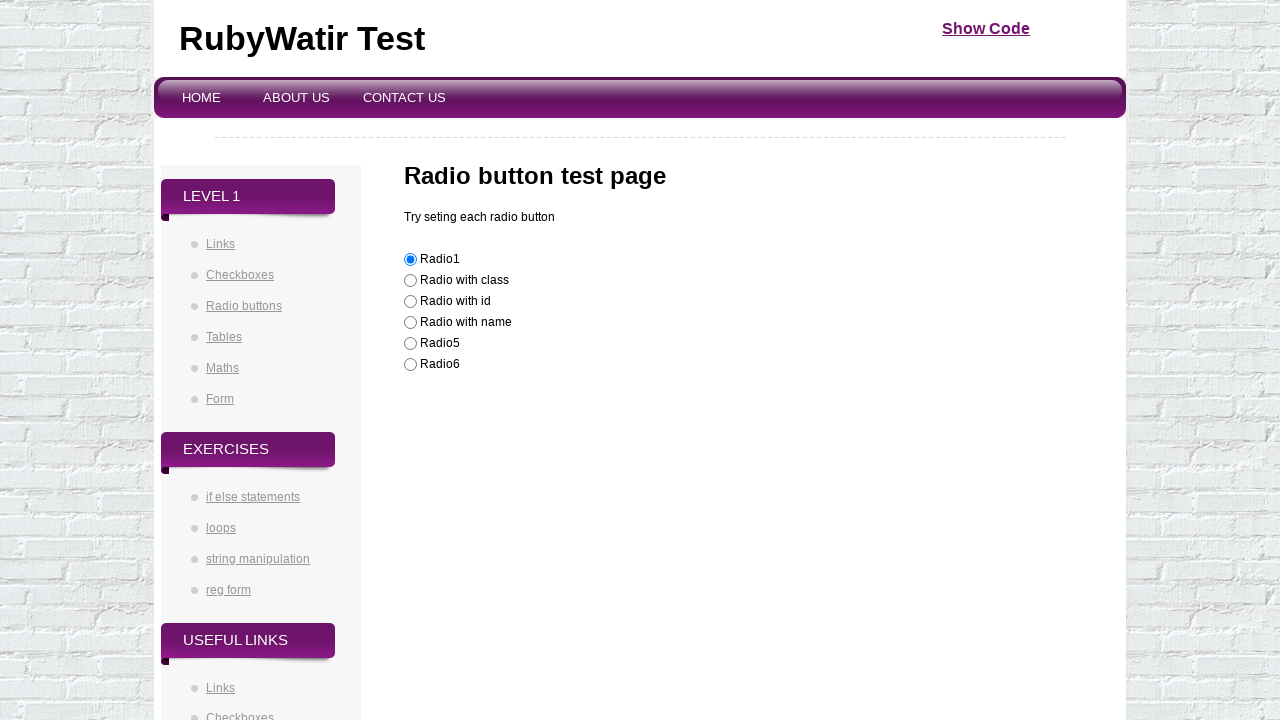

Clicked radio button with id 'radioId' at (410, 302) on #radioId
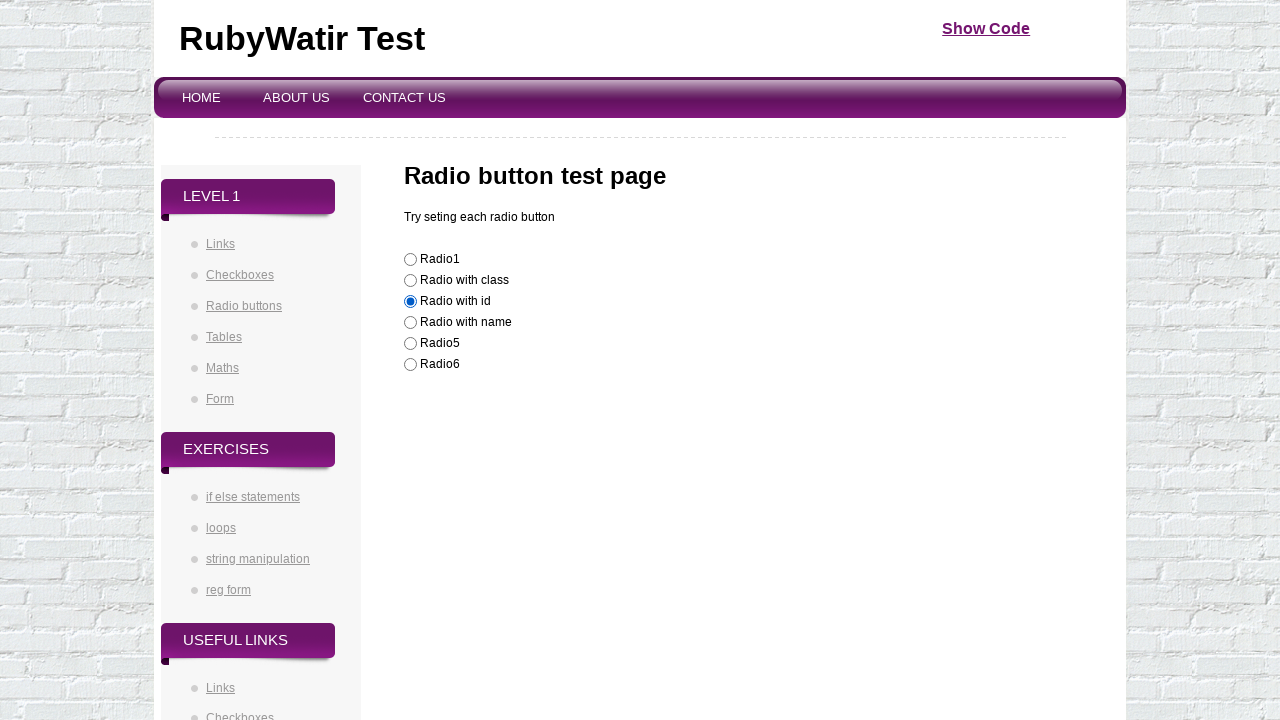

Located radio button with id 'radioId'
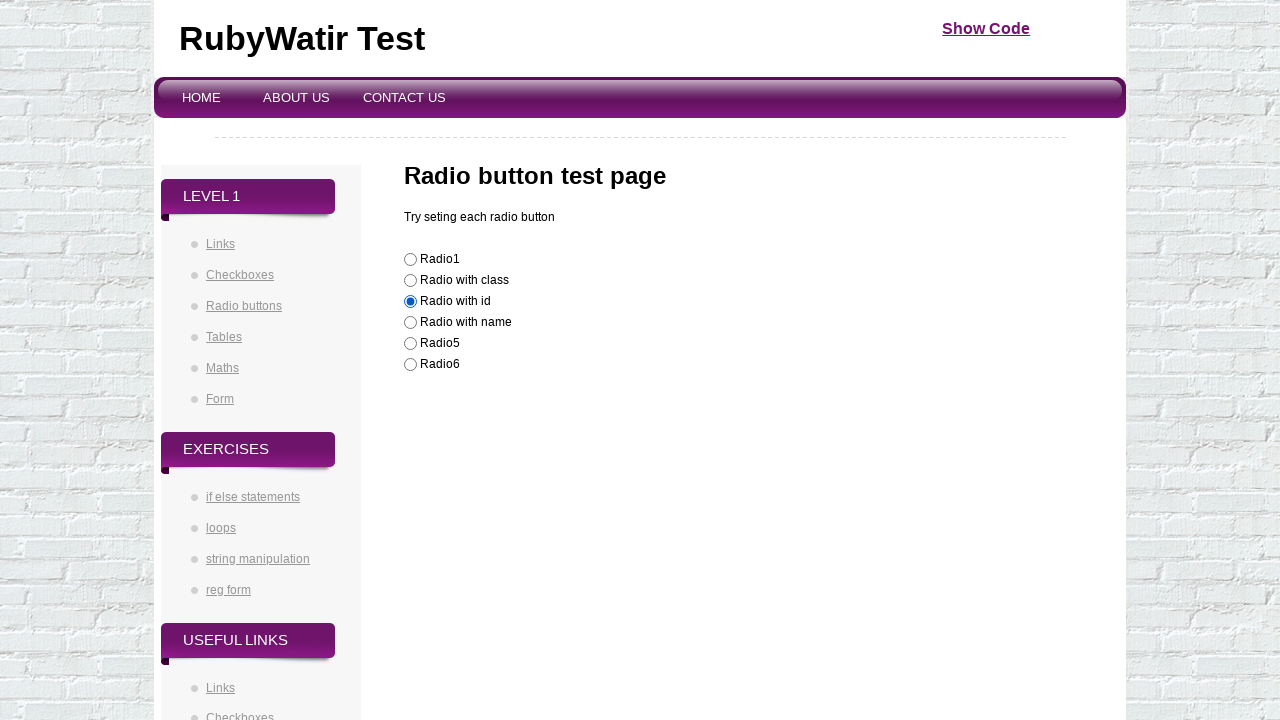

Verified radio button with id 'radioId' is selected
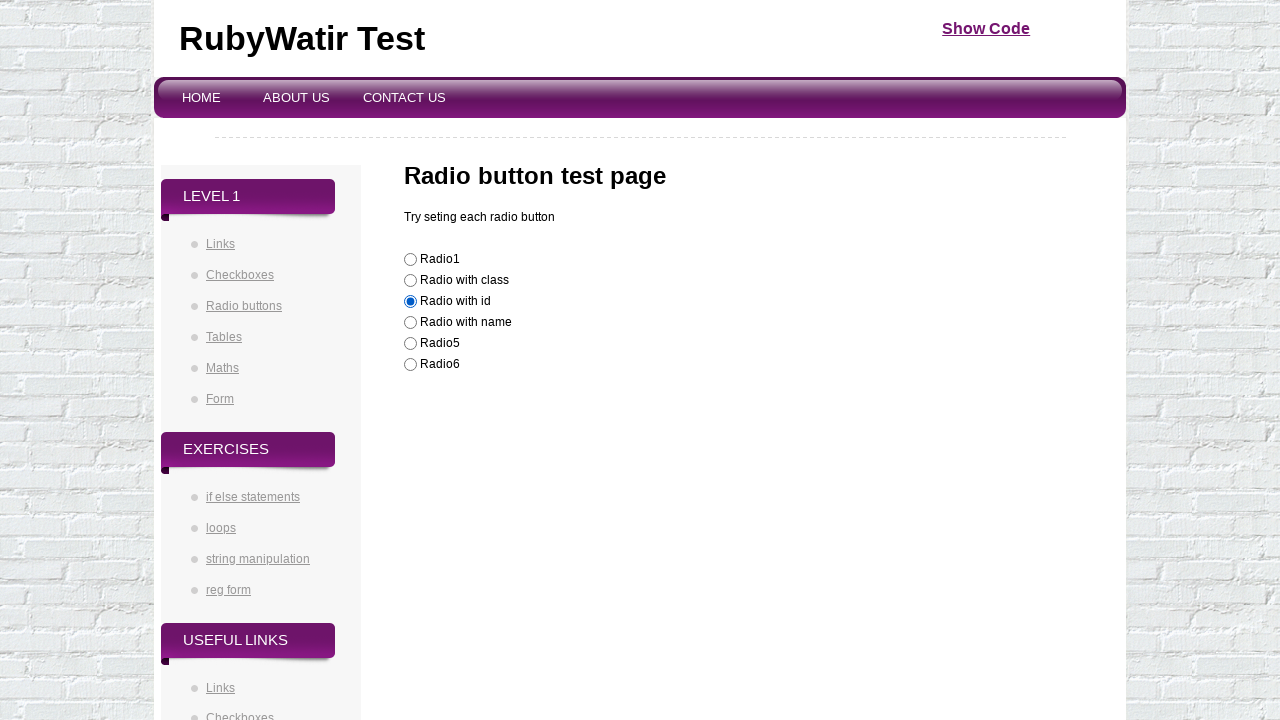

Located radio button with value 'Radio1'
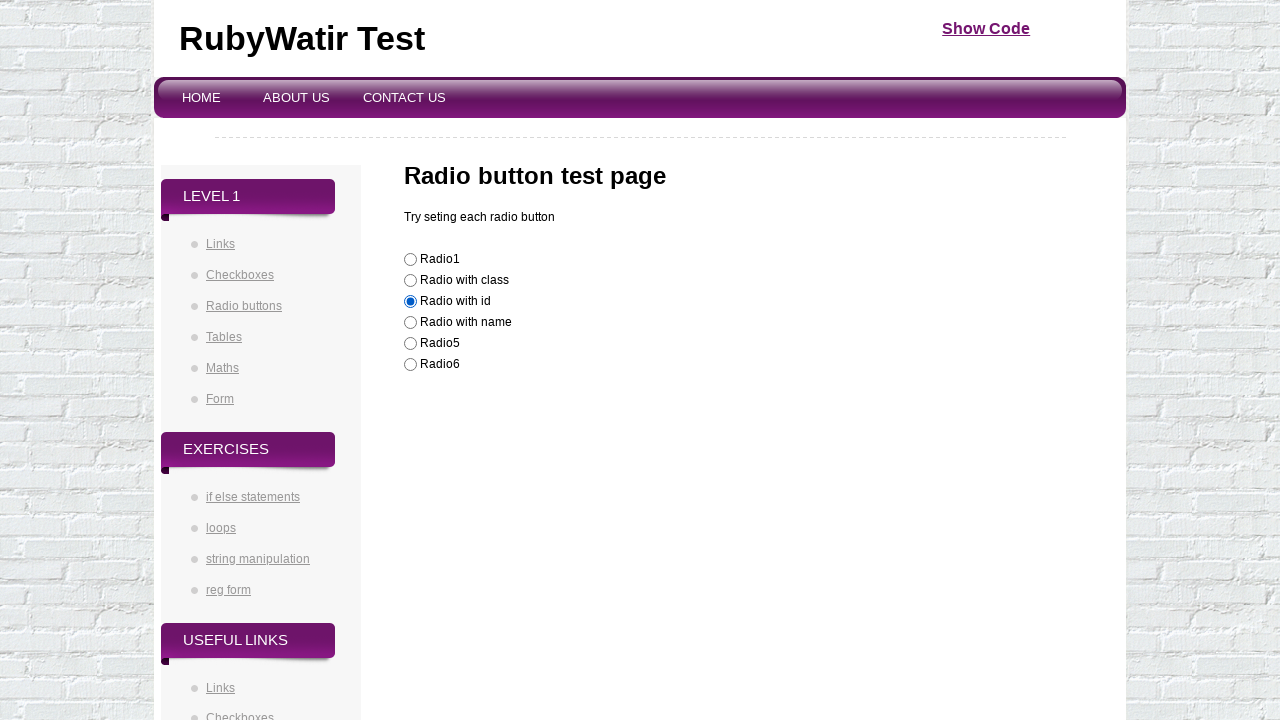

Verified radio button with value 'Radio1' is not selected
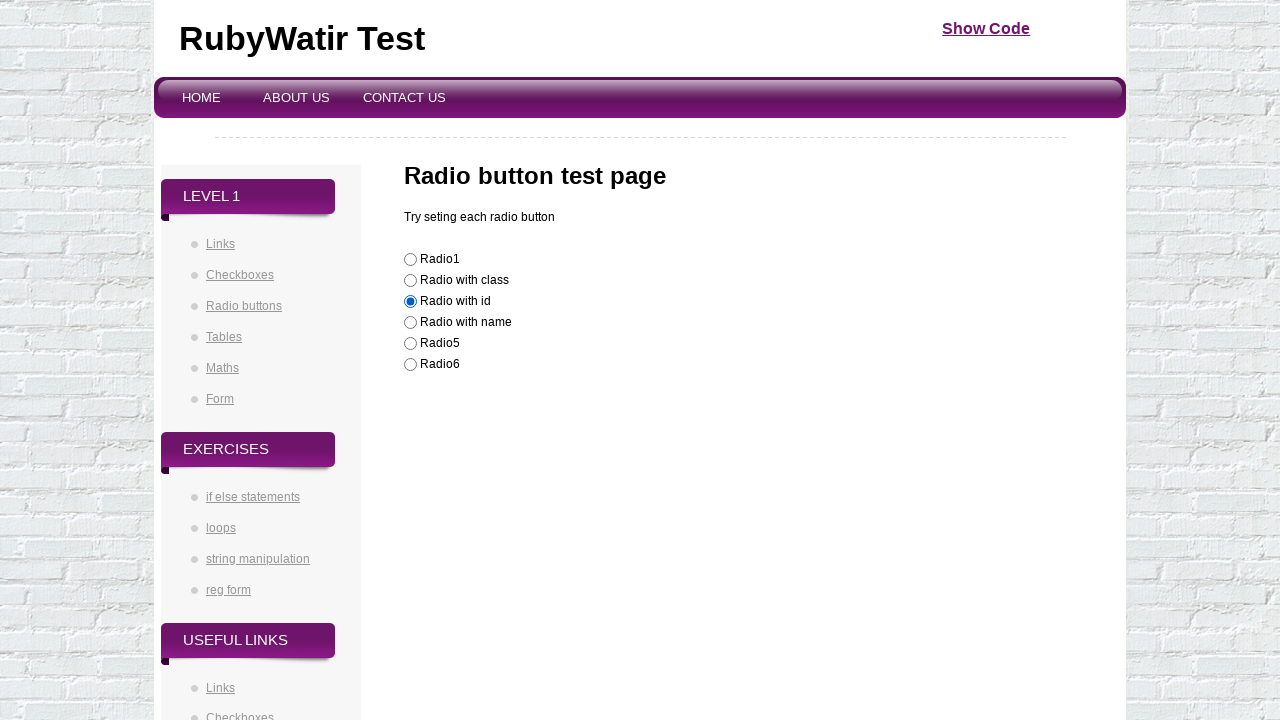

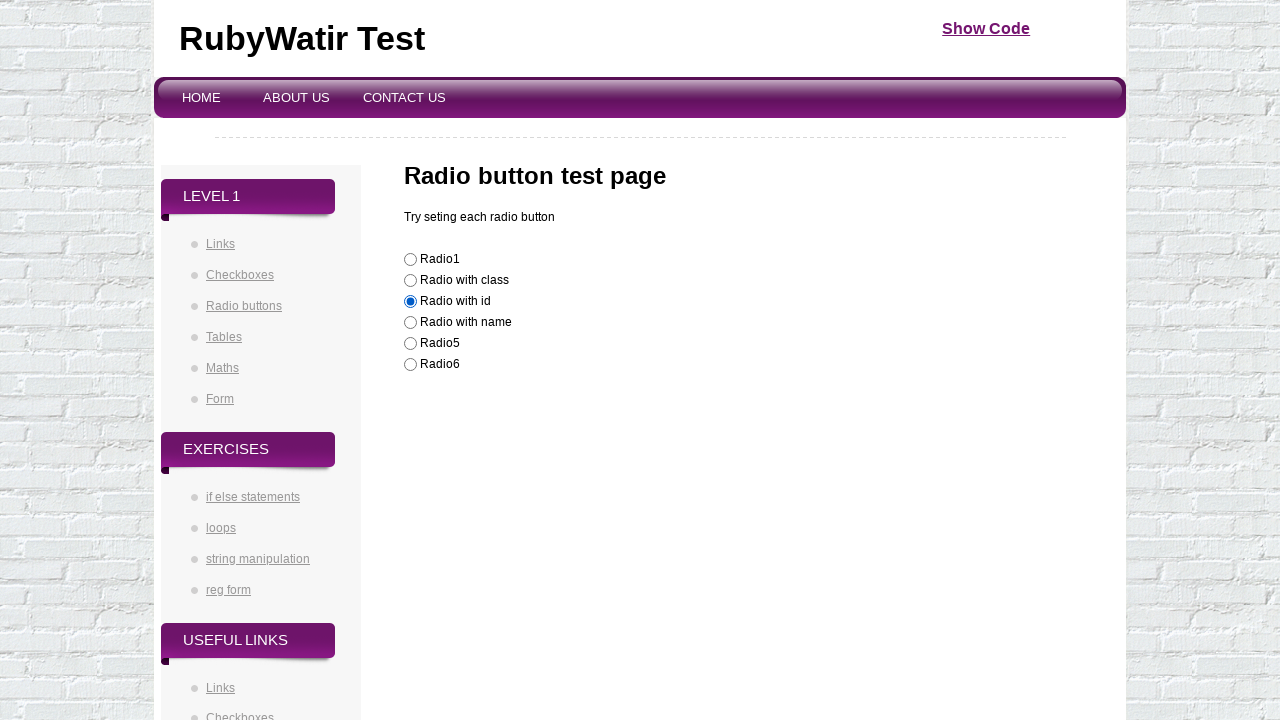